Tests that entering a number above 100 displays the correct error message "Number is too big"

Starting URL: https://kristinek.github.io/site/tasks/enter_a_number

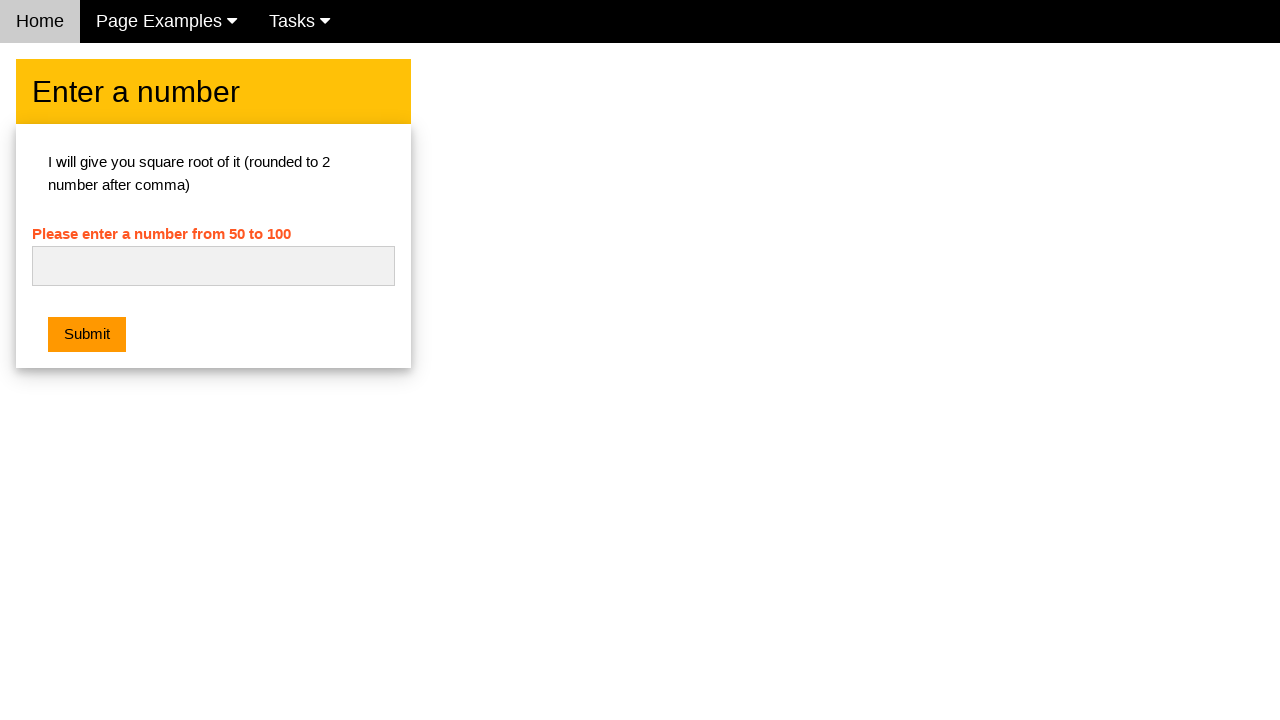

Cleared the number input field on #numb
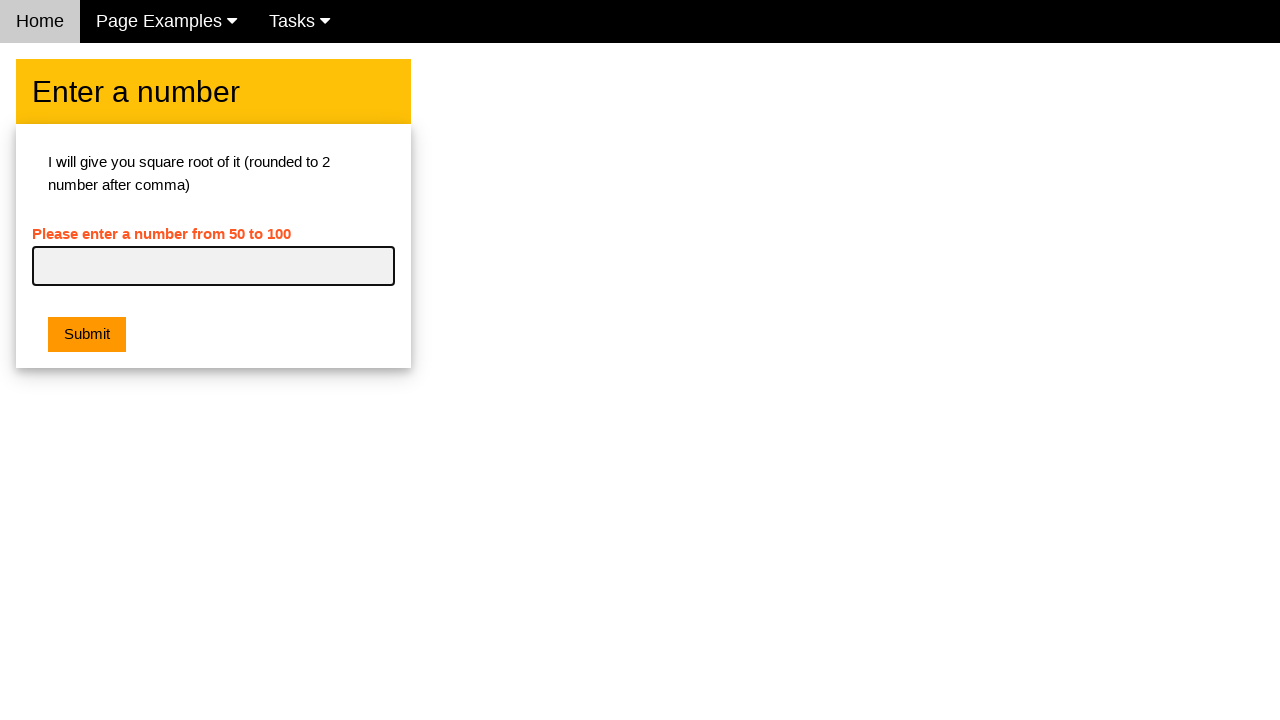

Entered number 140 (above the maximum of 100) on #numb
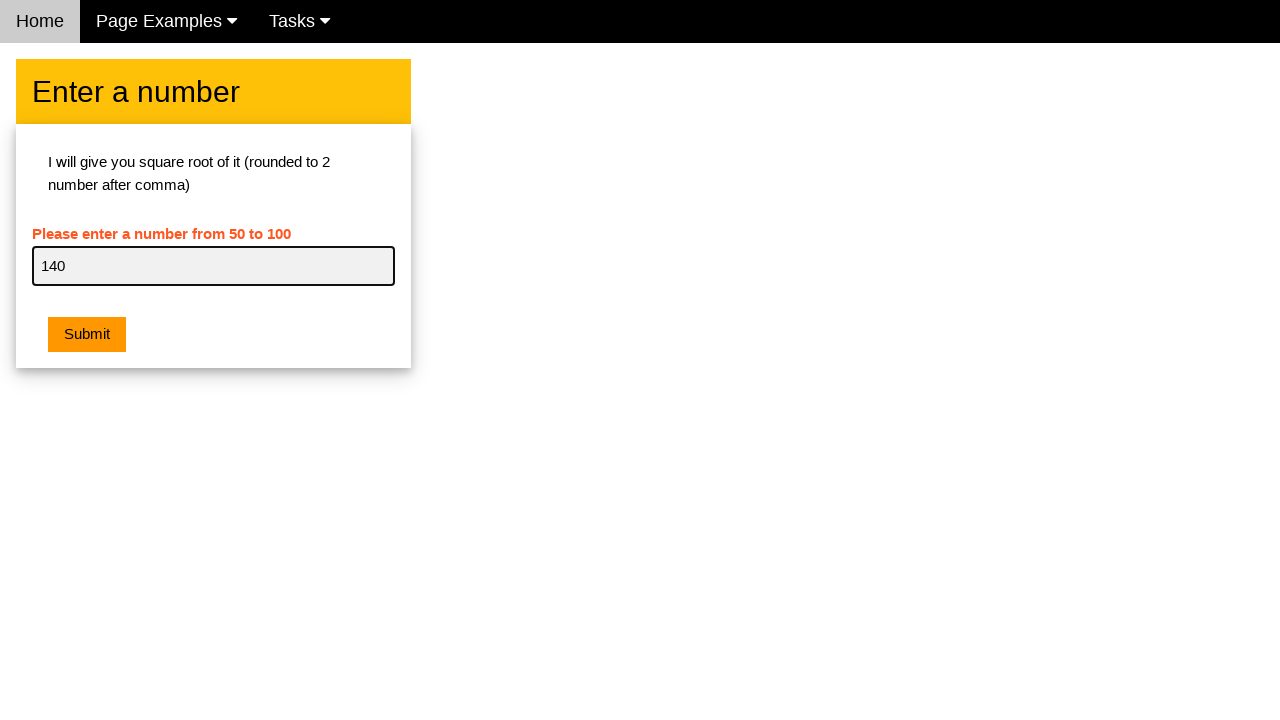

Clicked the submit button at (87, 335) on .w3-orange
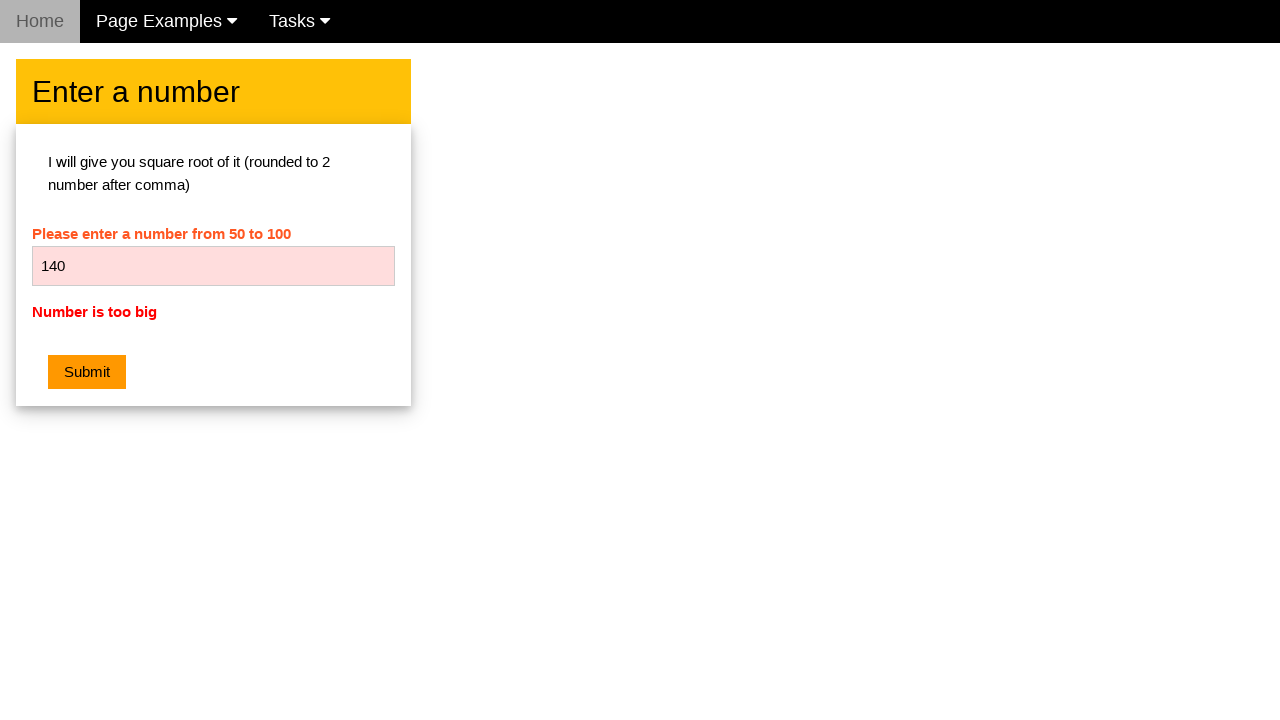

Retrieved error message text
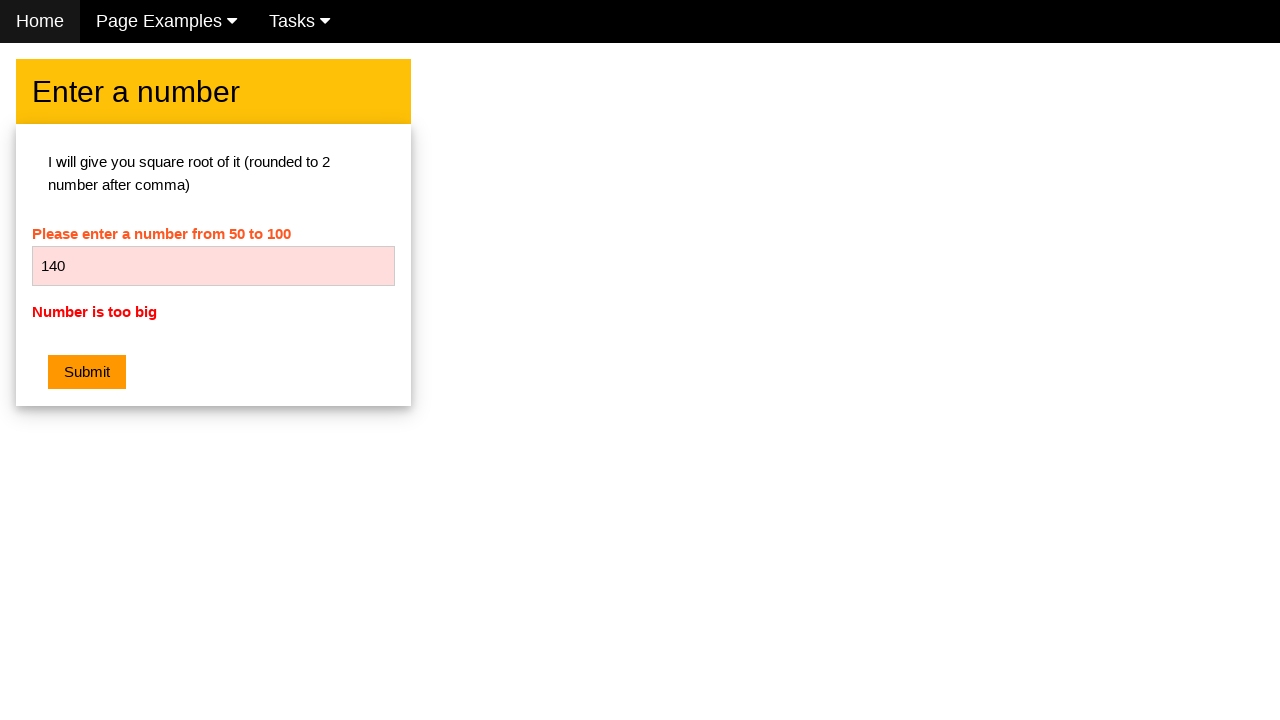

Verified error message displays 'Number is too big'
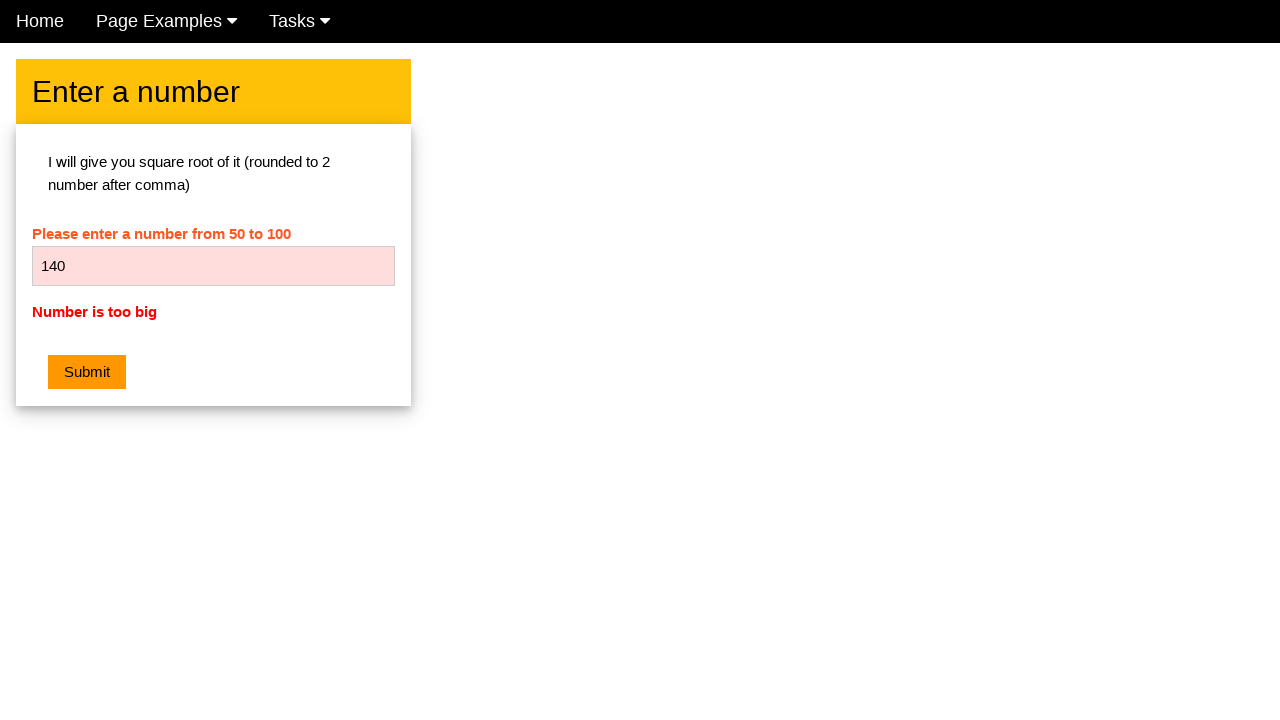

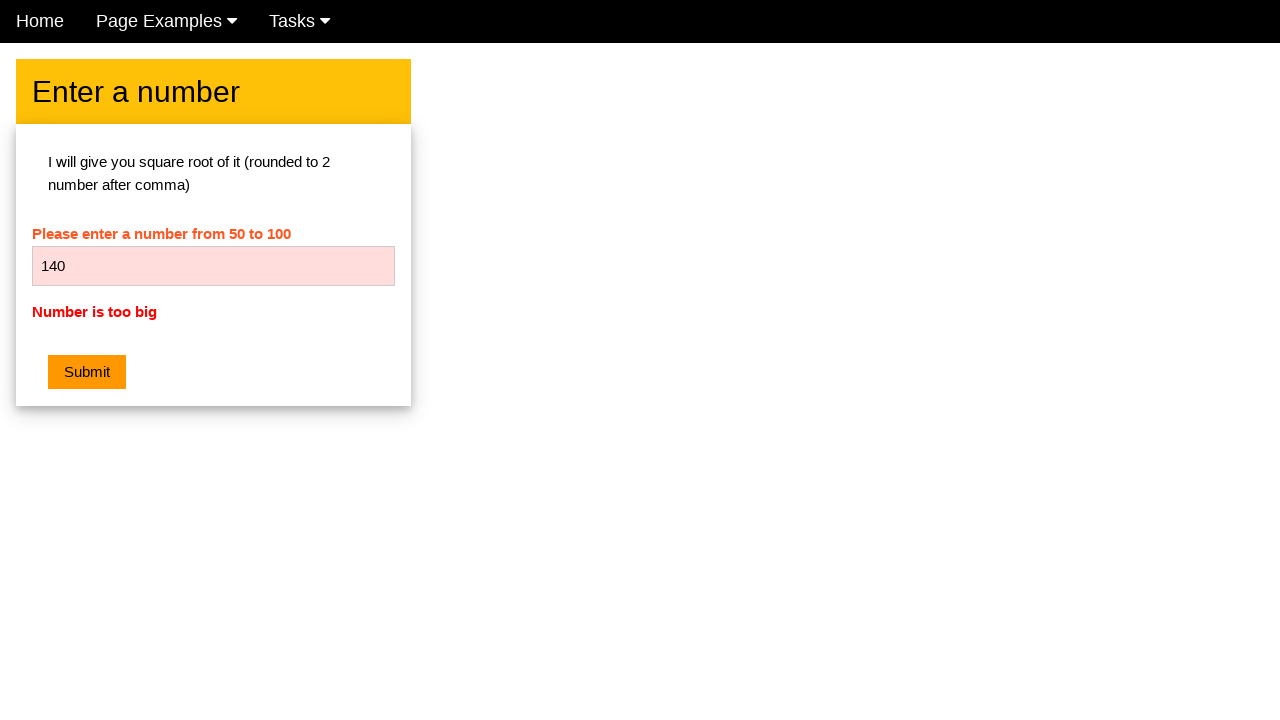